Tests AJAX functionality by clicking a button and waiting for dynamic content to load

Starting URL: http://uitestingplayground.com/ajax

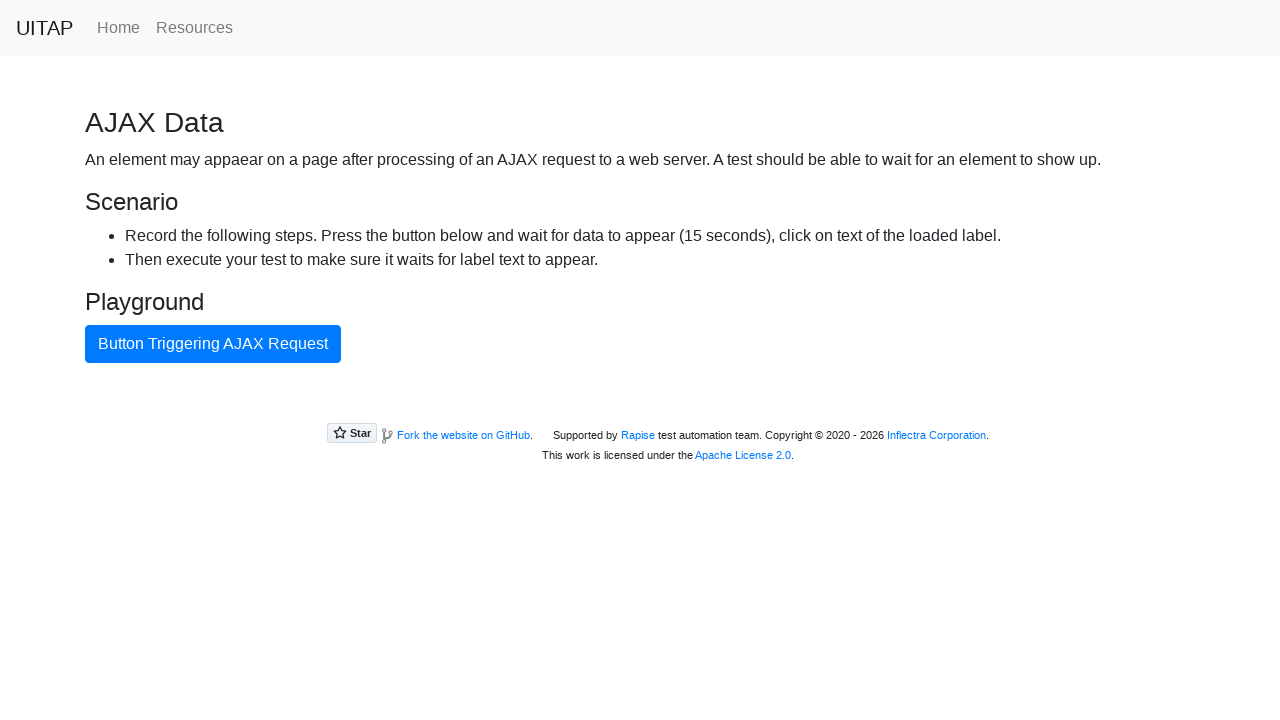

Clicked AJAX button to trigger dynamic content loading at (213, 344) on #ajaxButton
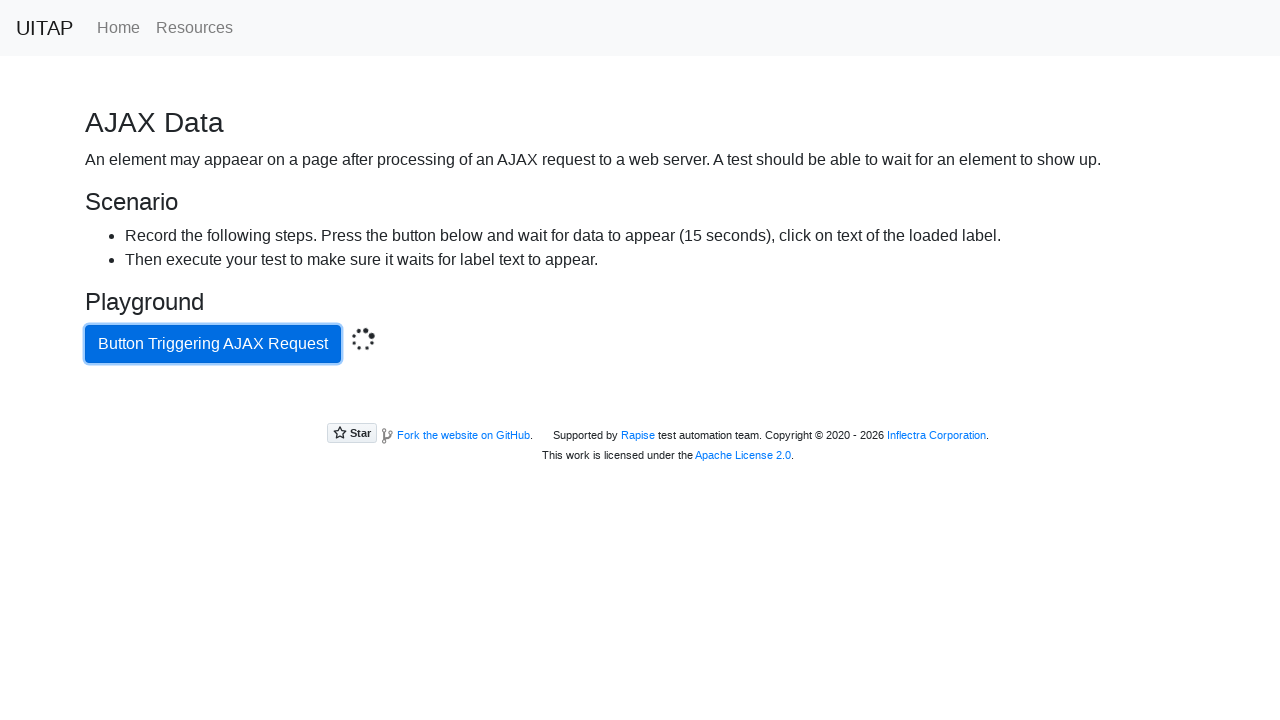

AJAX content loaded successfully with expected text
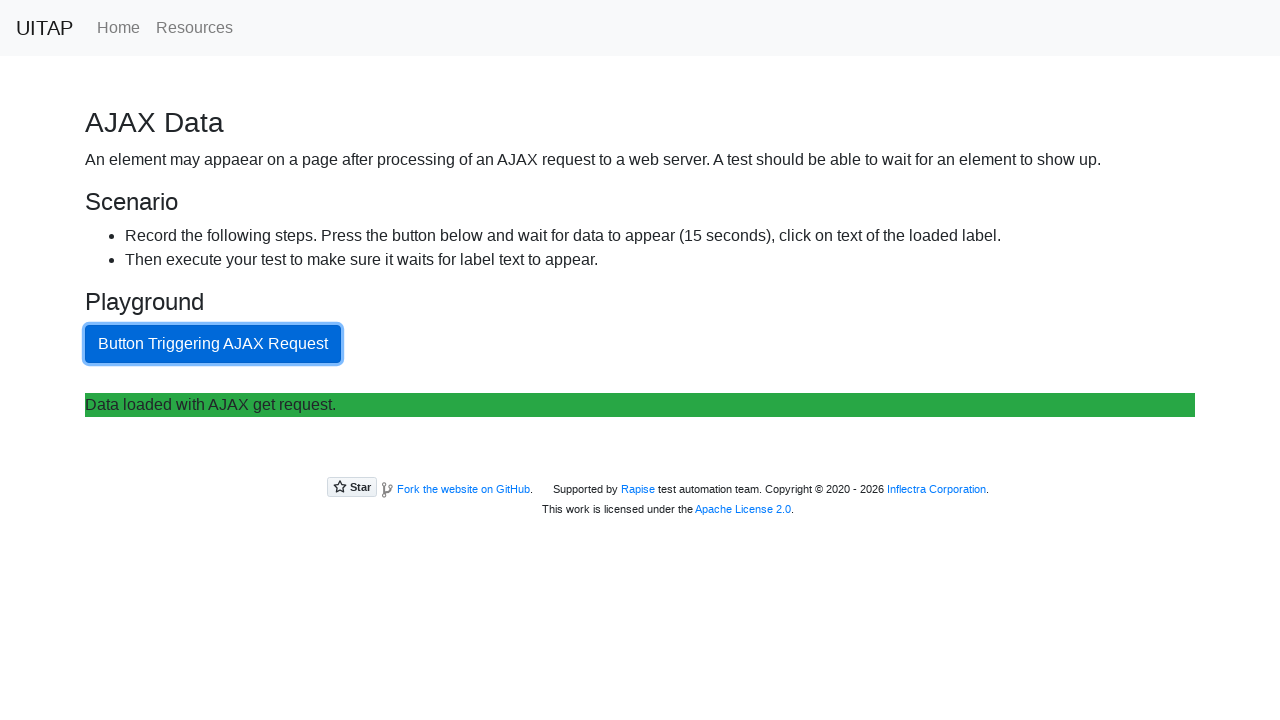

Retrieved dynamic content text from div#content
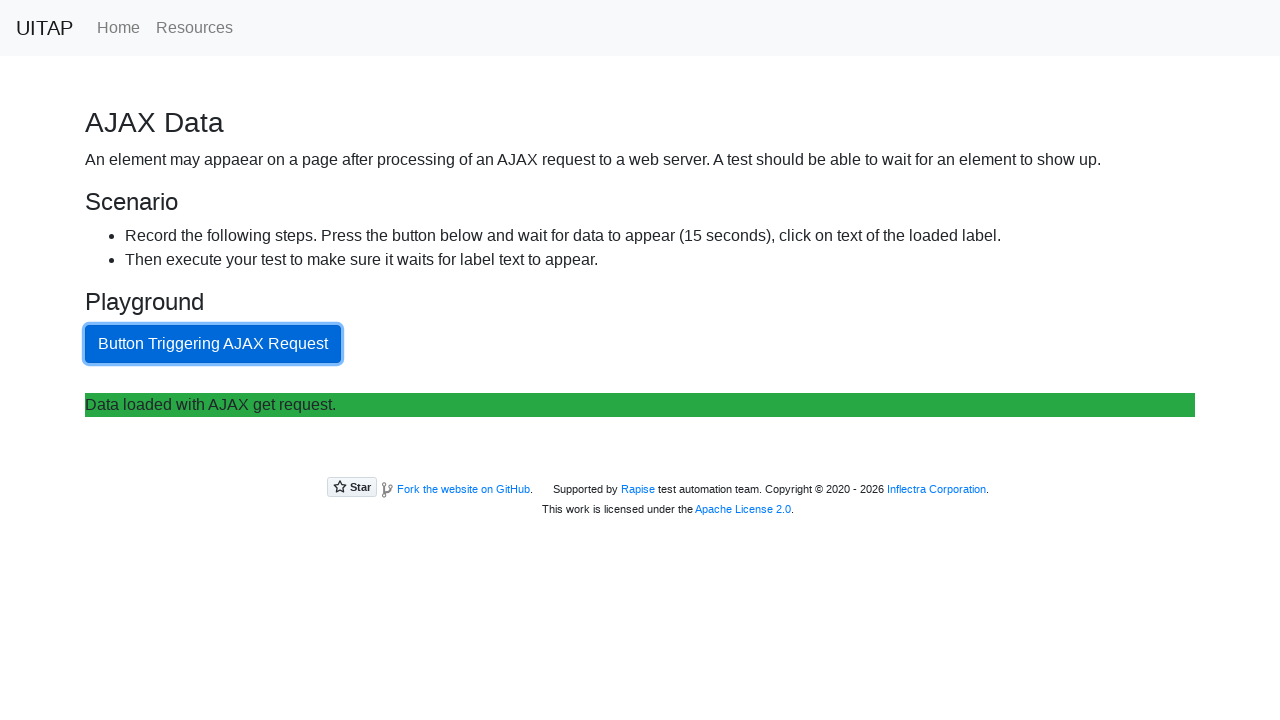

Printed loaded AJAX content
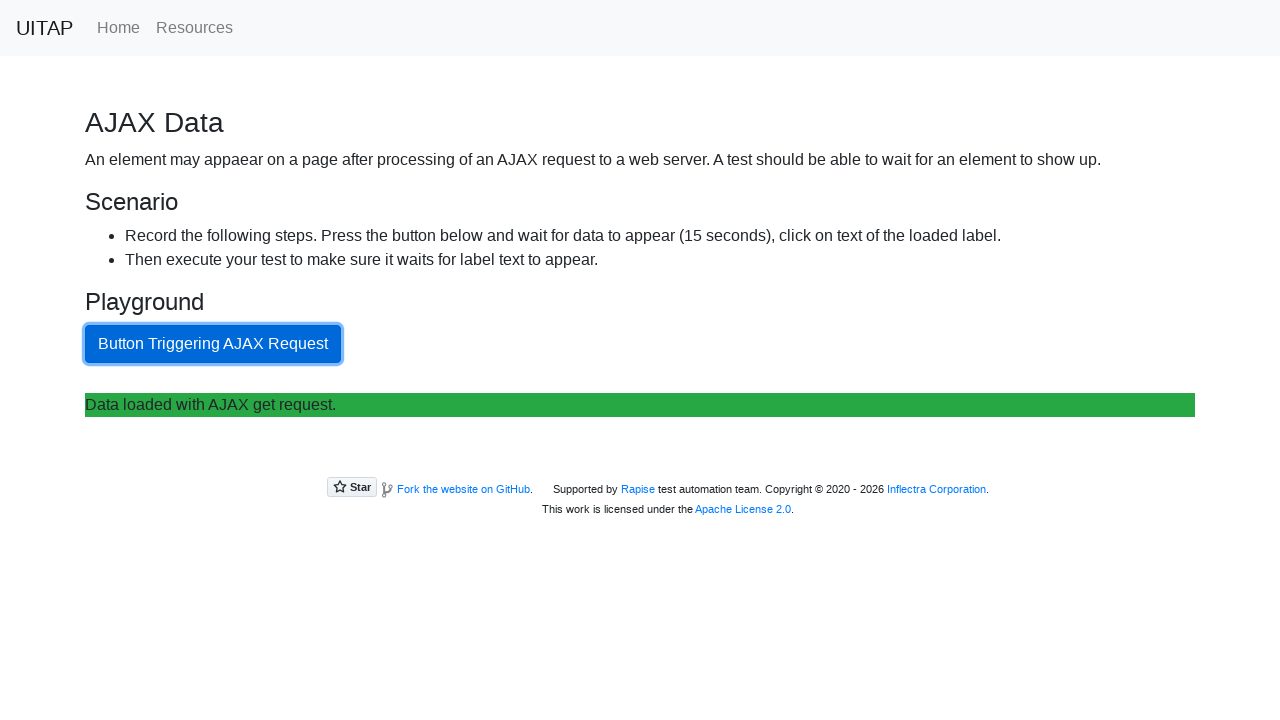

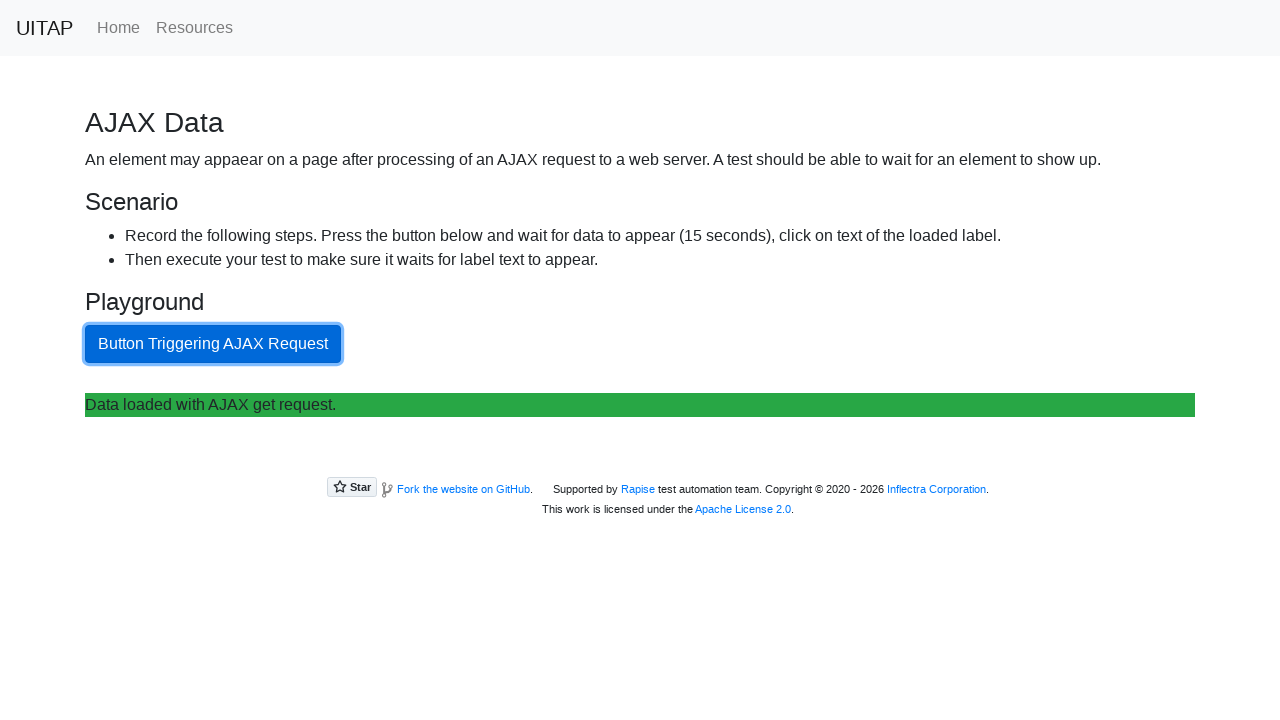